Navigates to the DemoQA automation practice form page and waits for it to load.

Starting URL: https://demoqa.com/automation-practice-form

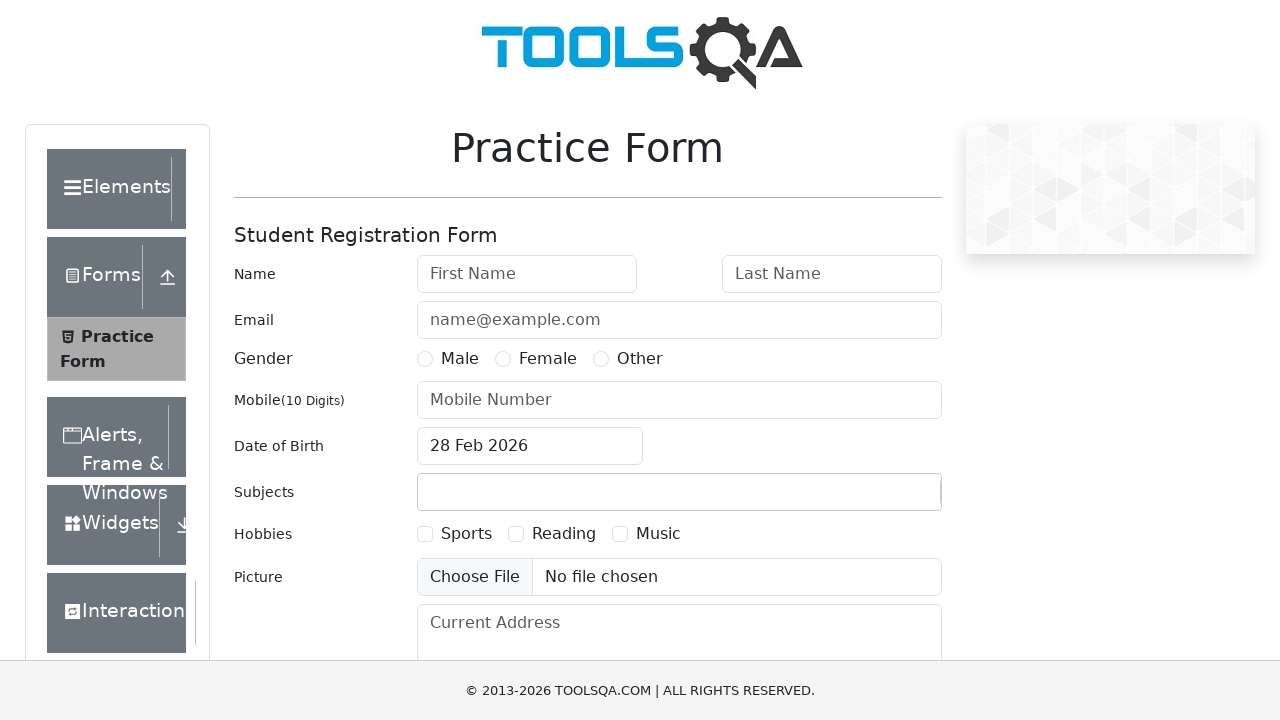

Waited for automation practice form to load
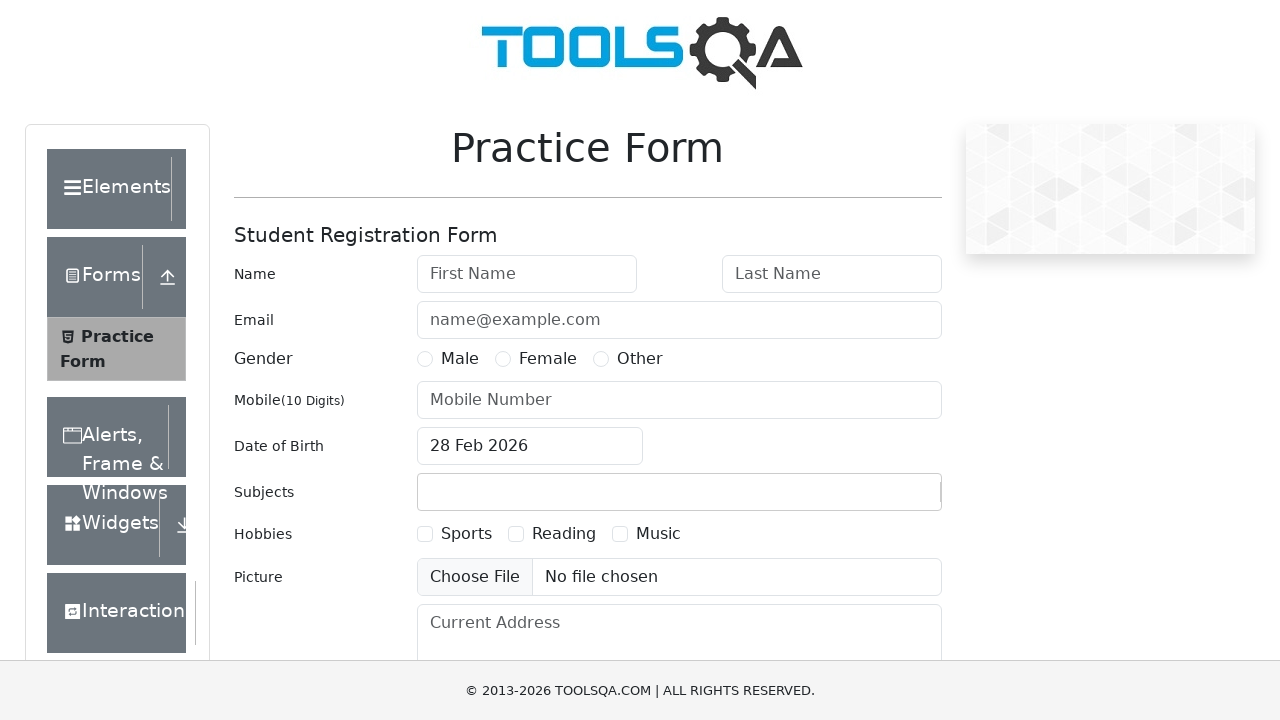

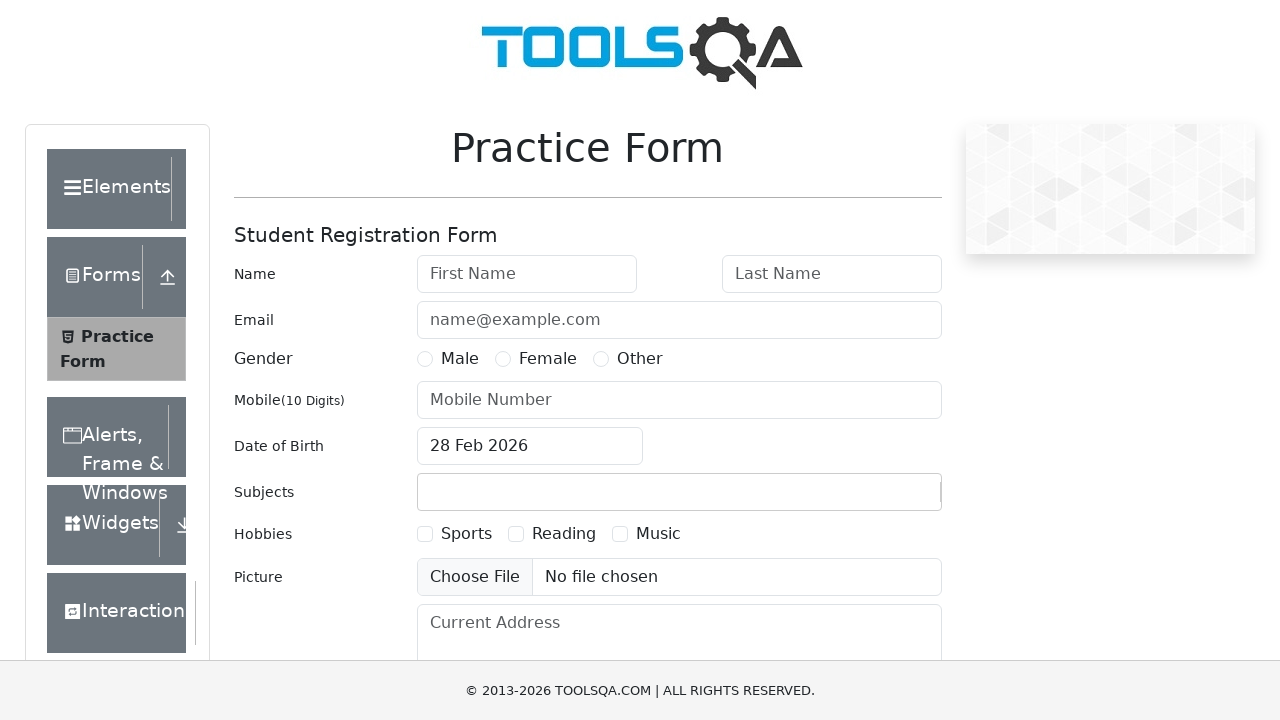